Tests that the Playwright Python documentation homepage has a "GET STARTED" link that navigates to the introduction docs page when clicked.

Starting URL: https://playwright.dev/python

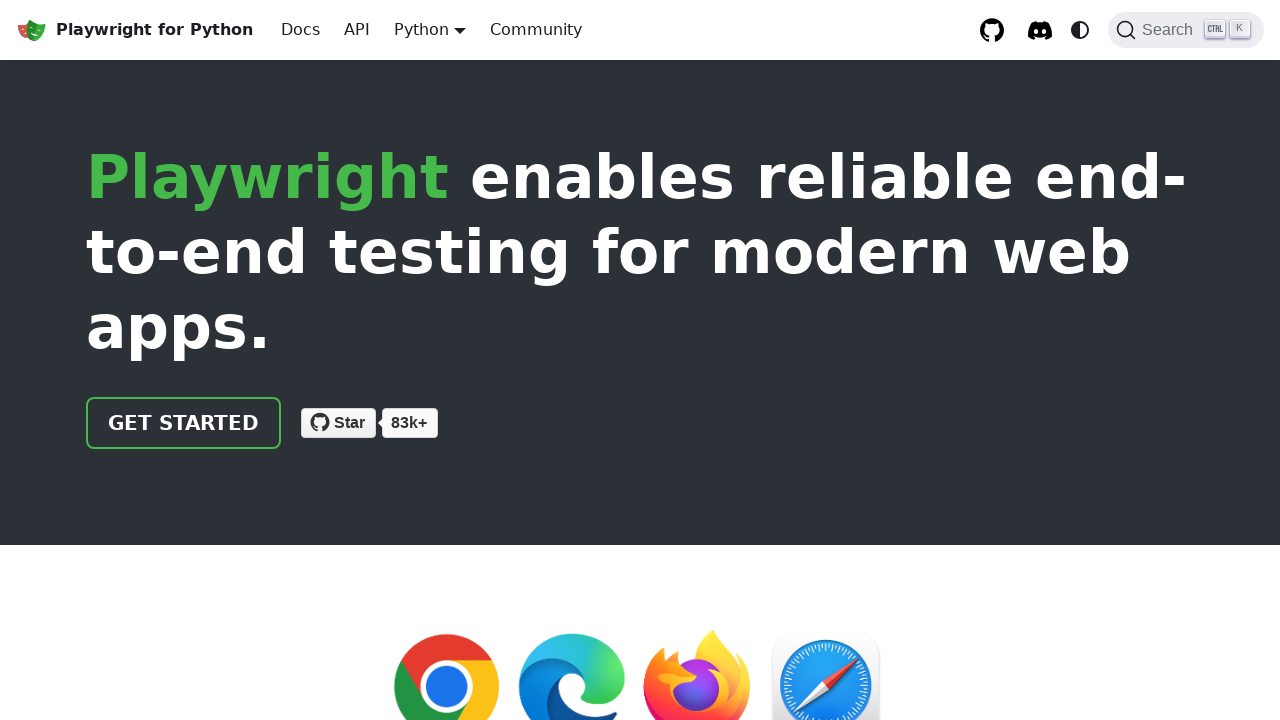

Clicked the 'GET STARTED' link at (184, 423) on internal:role=link[name="GET STARTED"i]
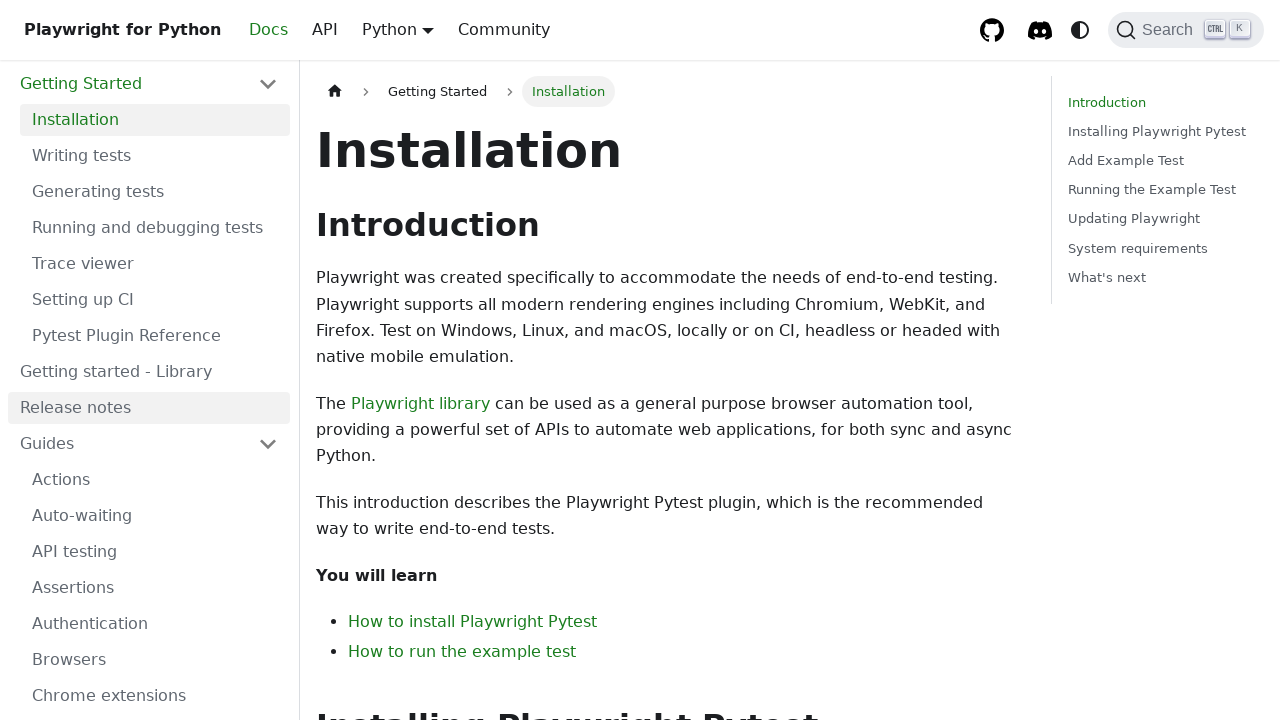

Navigated to introduction docs page at https://playwright.dev/python/docs/intro
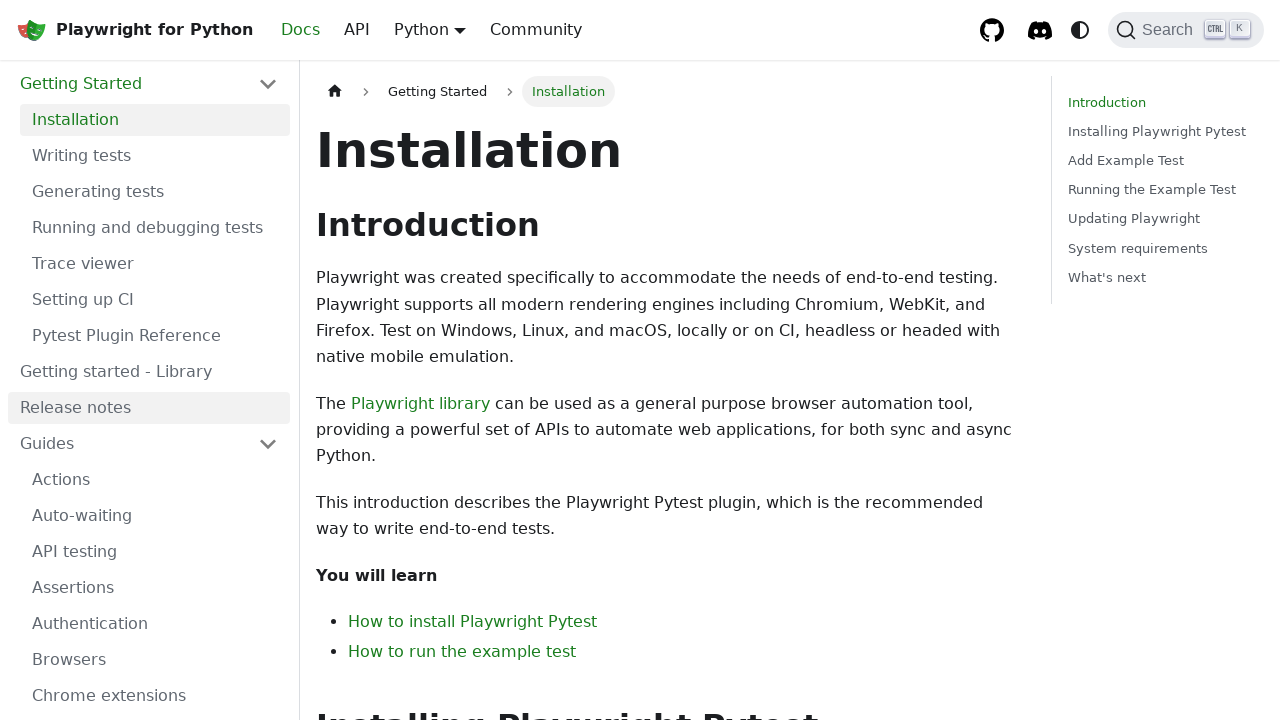

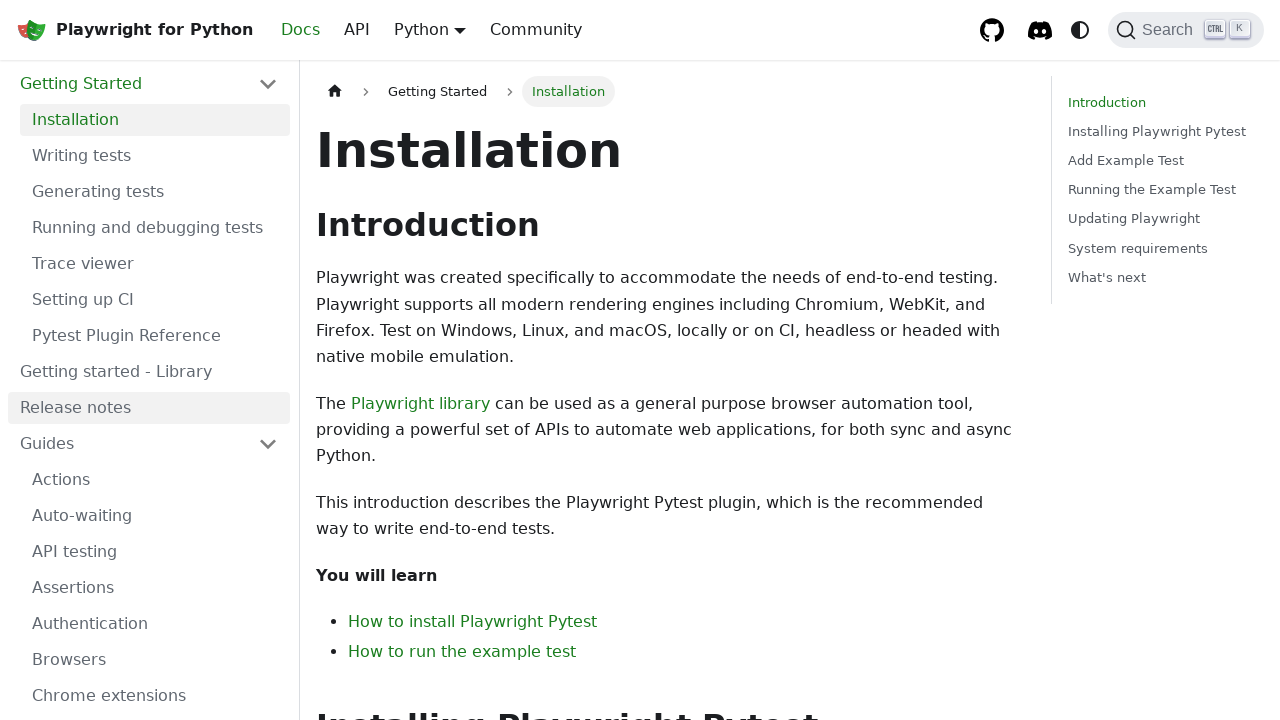